Tests nested menu hover by navigating Courses > RPA > Blue Prism Certification Training

Starting URL: http://greenstech.in/selenium-course-content.html

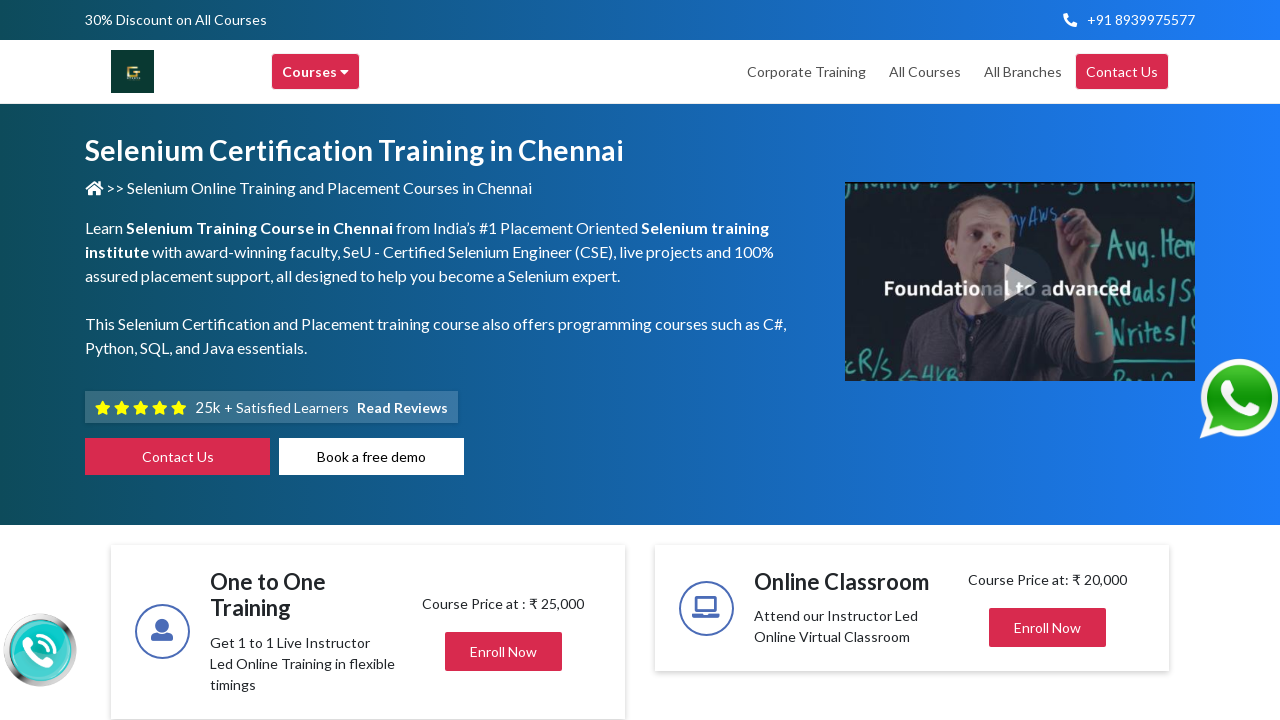

Waited for Courses menu to load
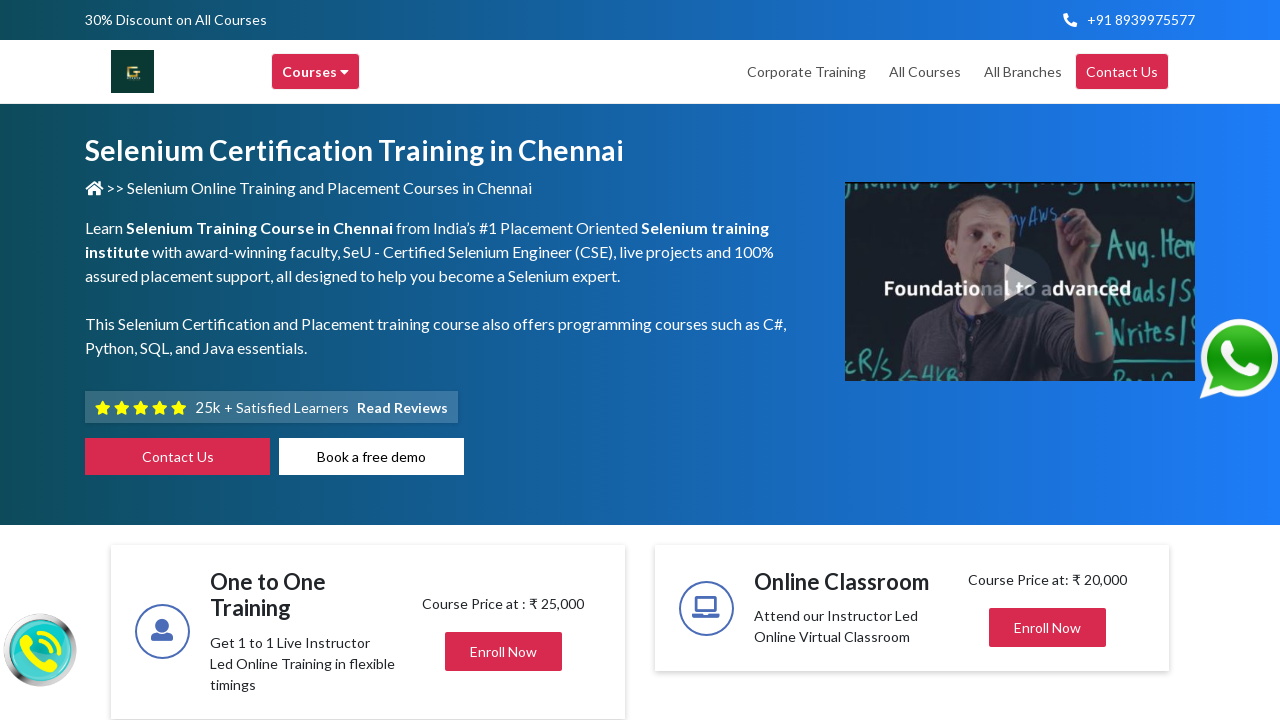

Hovered over Courses menu at (316, 72) on xpath=//div[contains(text(), 'Courses')]
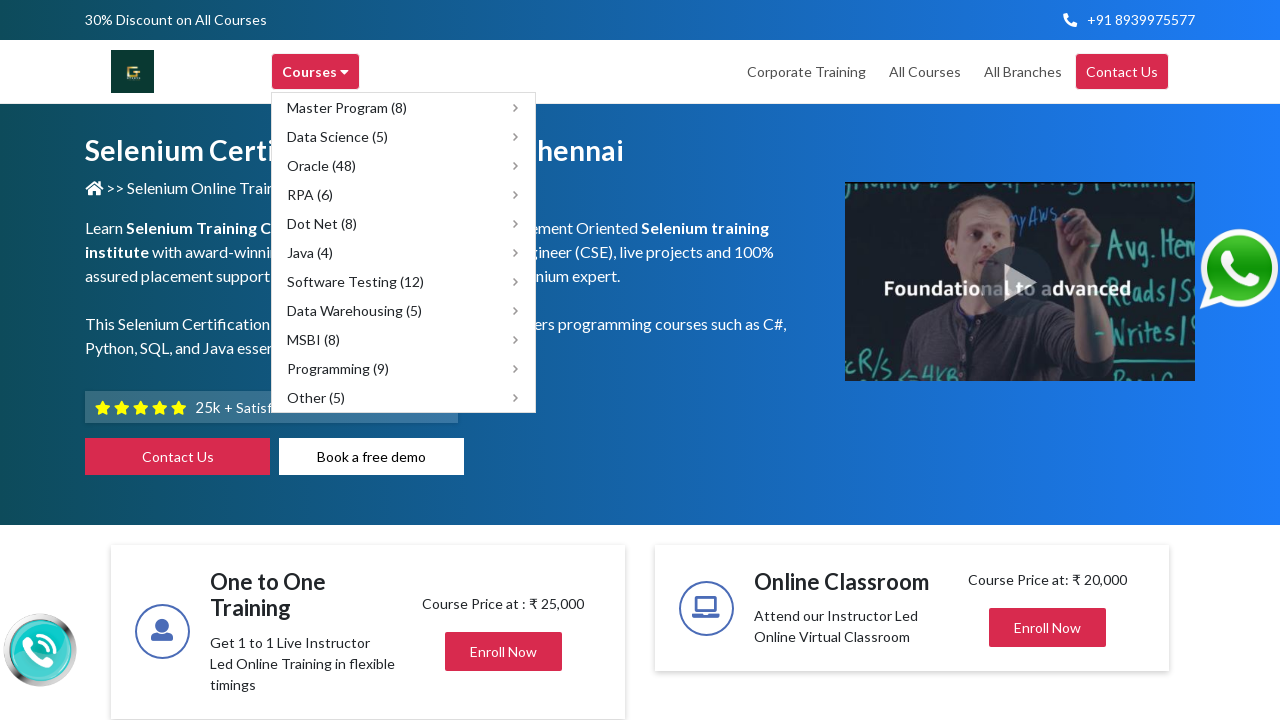

Waited for RPA submenu to appear
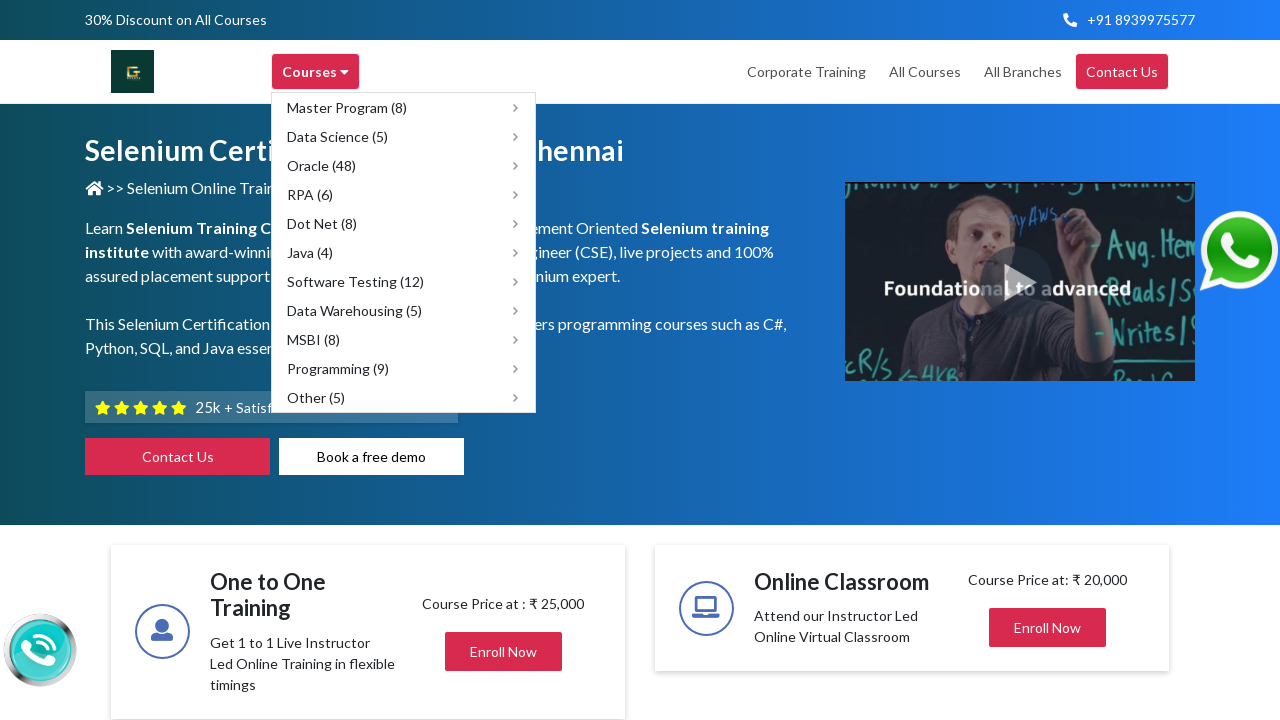

Hovered over RPA submenu at (310, 194) on xpath=//span[text()='RPA (6)']
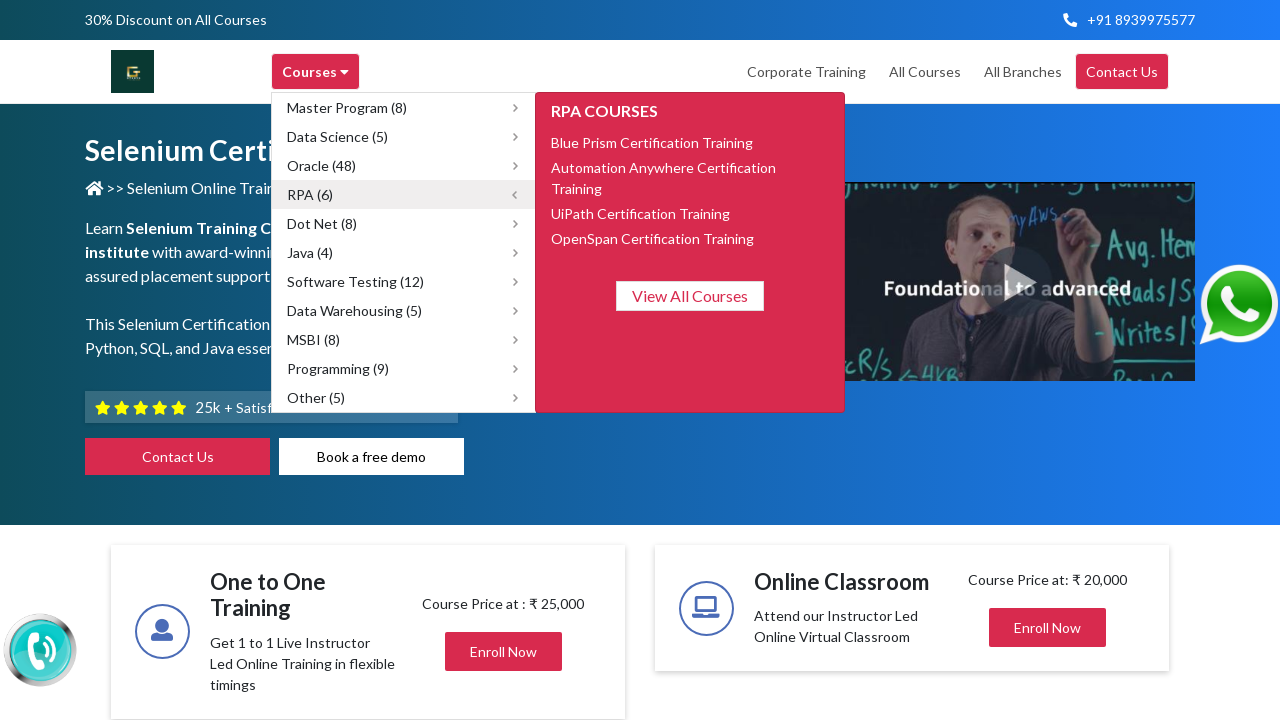

Waited for Blue Prism Certification Training option to appear
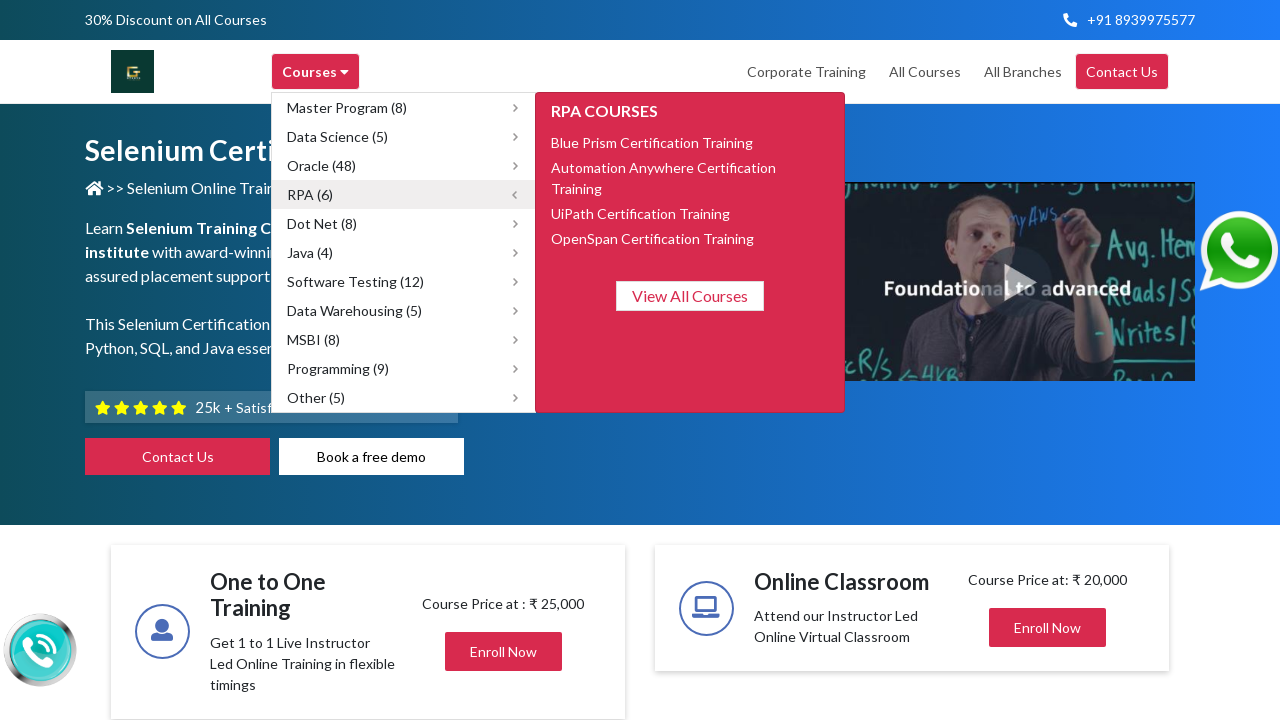

Clicked on Blue Prism Certification Training at (652, 142) on xpath=//span[text()='Blue Prism Certification Training']
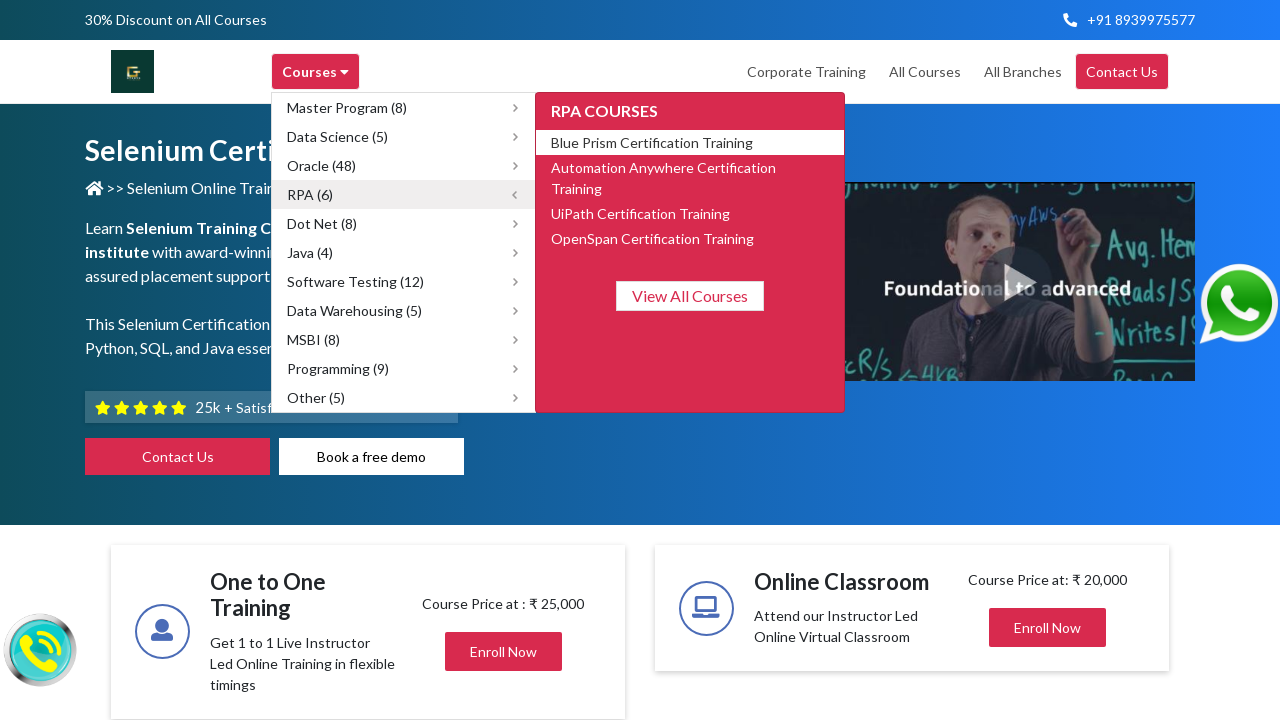

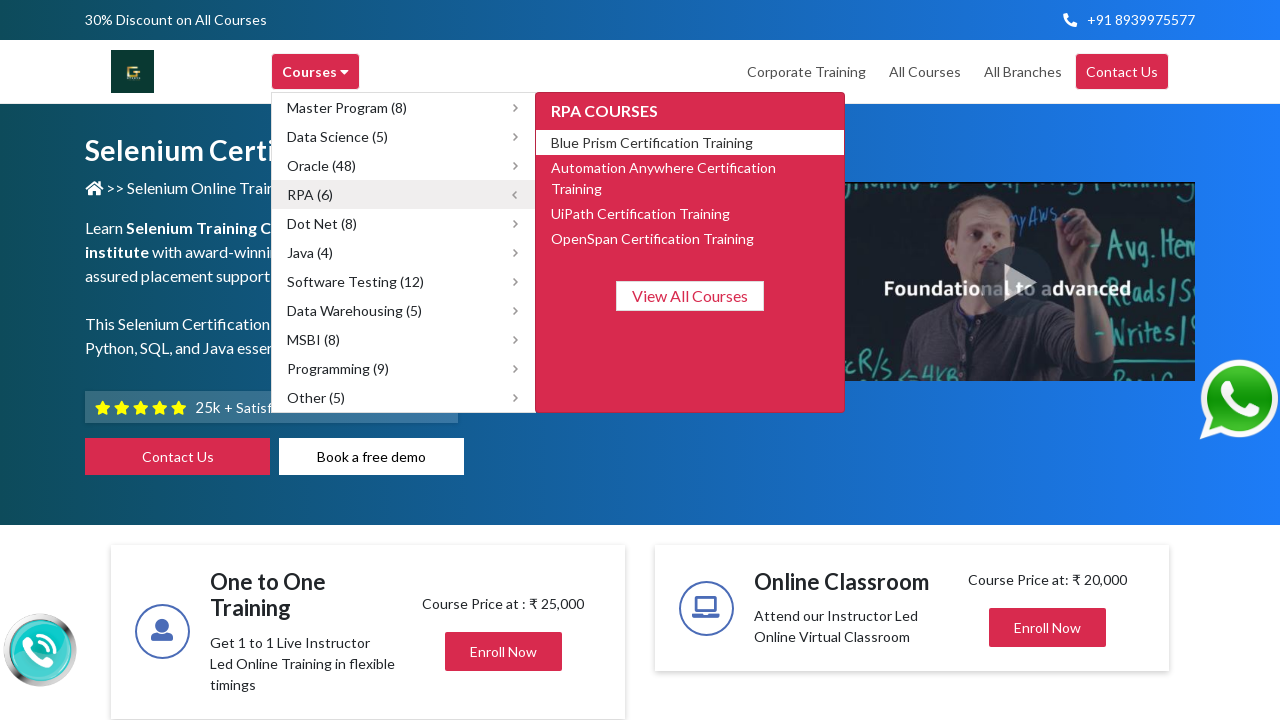